Tests various checkbox interactions on a practice page including clicking basic checkboxes, Ajax checkboxes, tri-state checkbox, and toggle switch elements

Starting URL: https://leafground.com/checkbox.xhtml

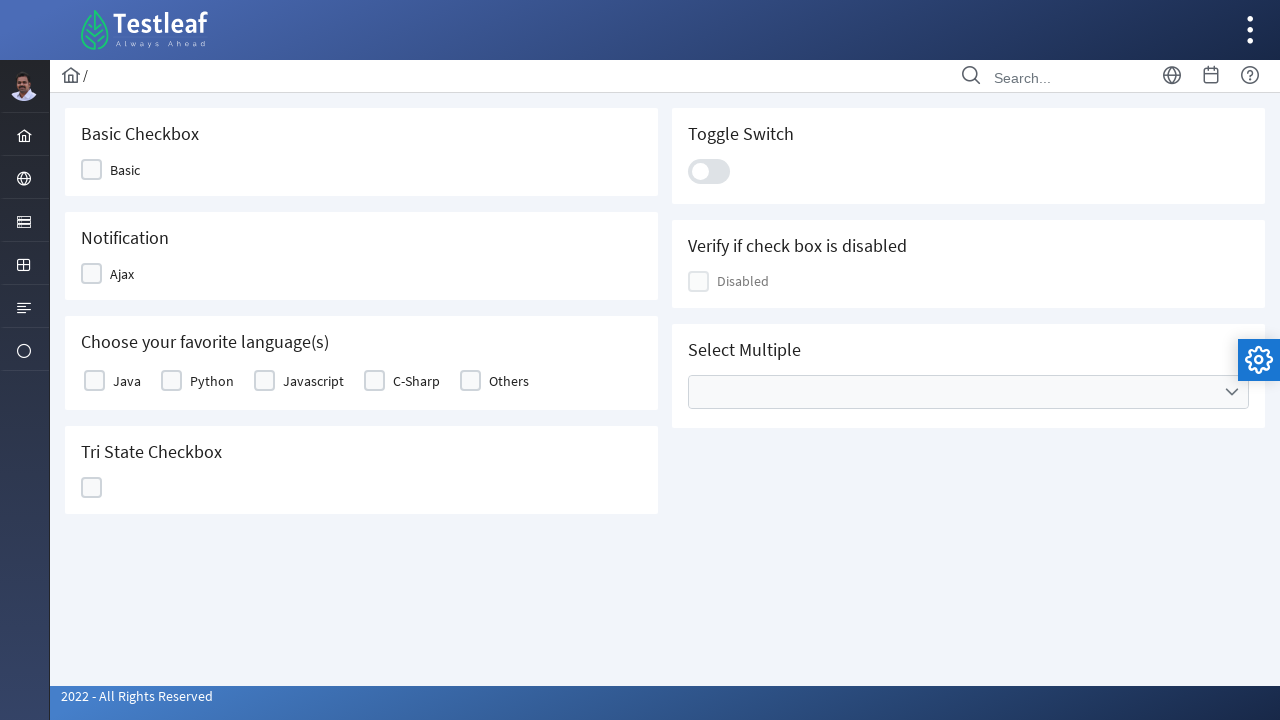

Clicked on 'Basic' checkbox at (125, 170) on xpath=//span[contains(text(),'Basic')]
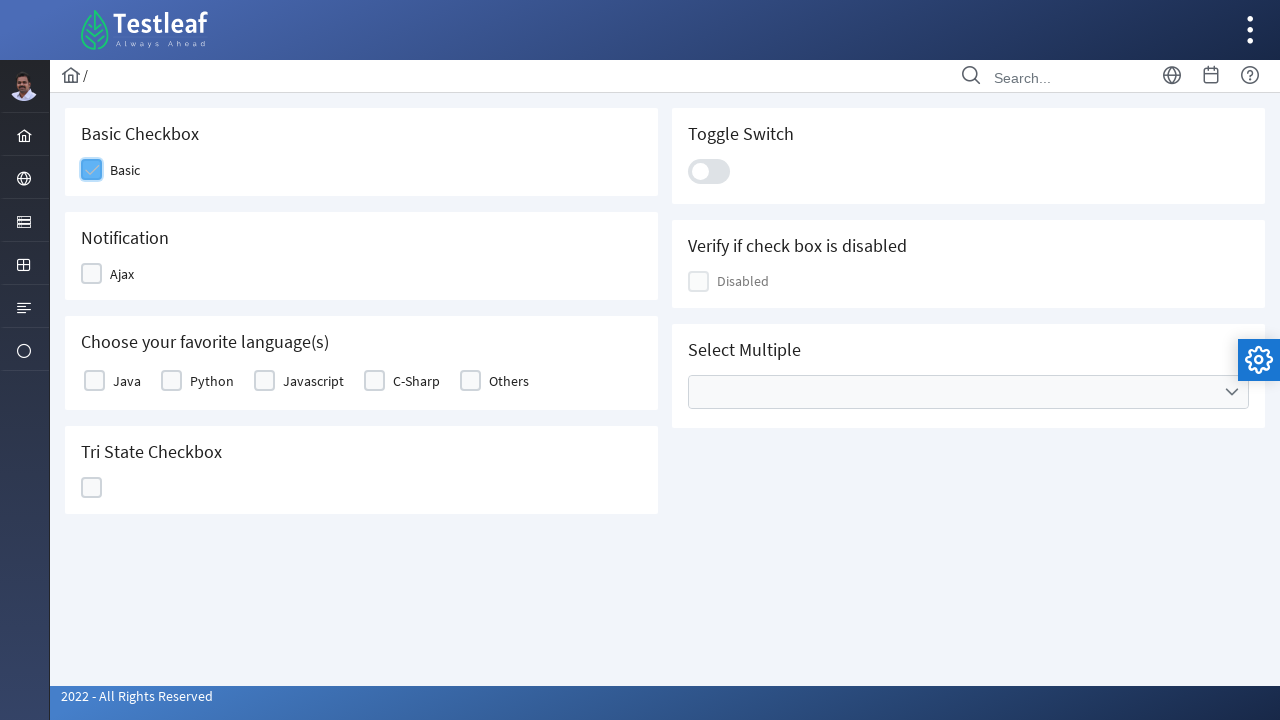

Clicked on 'Ajax' checkbox at (122, 274) on xpath=//span[contains(text(),'Ajax')]
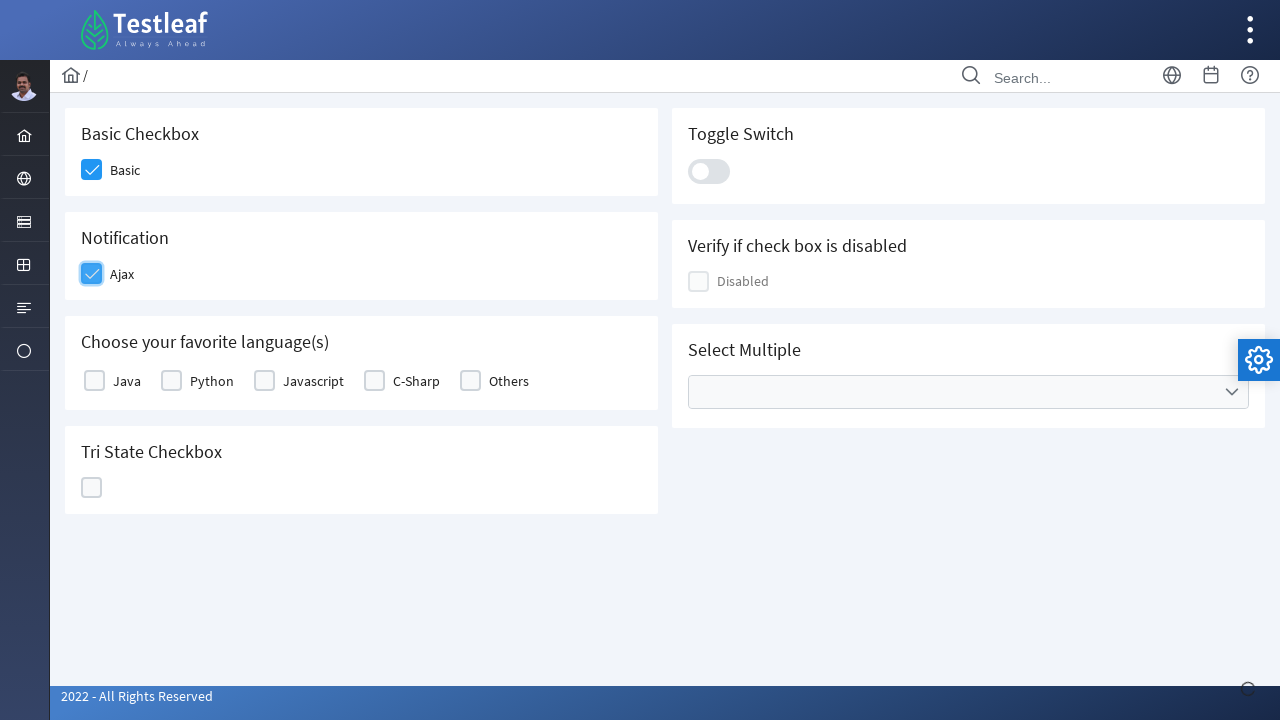

Clicked on first basic checkbox label at (127, 381) on xpath=//label[@for='j_idt87:basic:0']
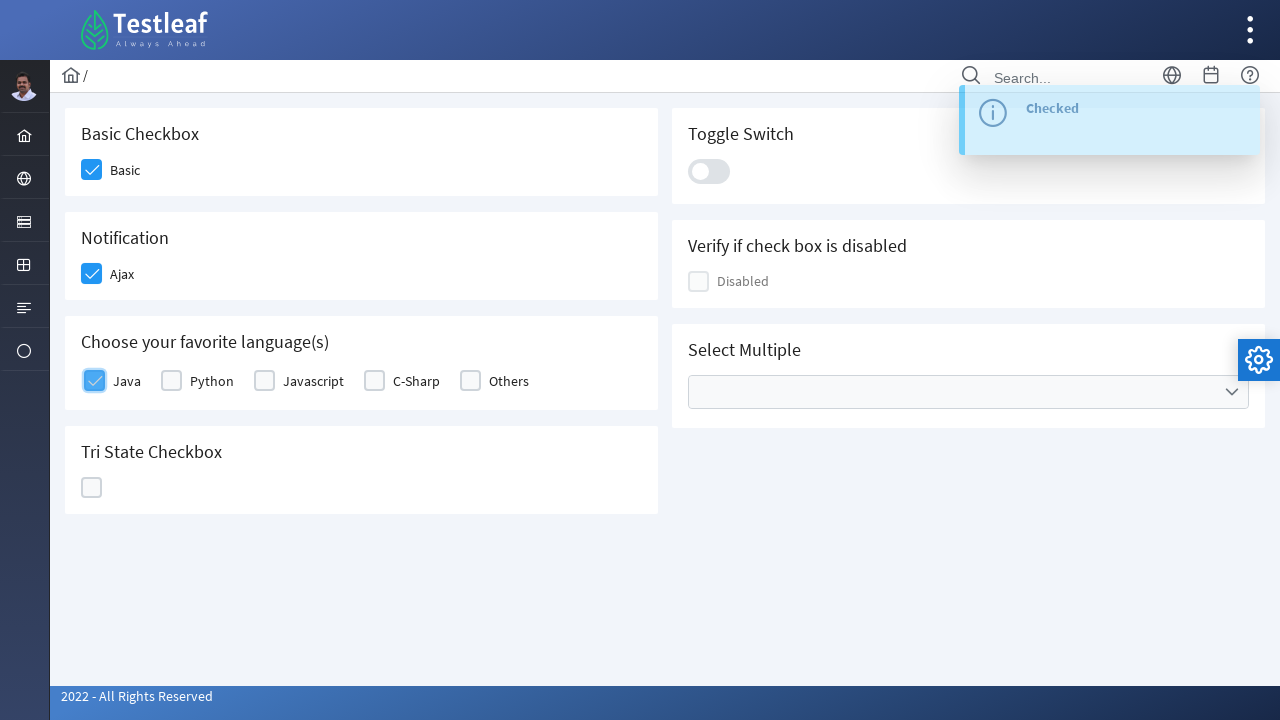

Clicked on second basic checkbox label at (212, 381) on xpath=//label[@for='j_idt87:basic:1']
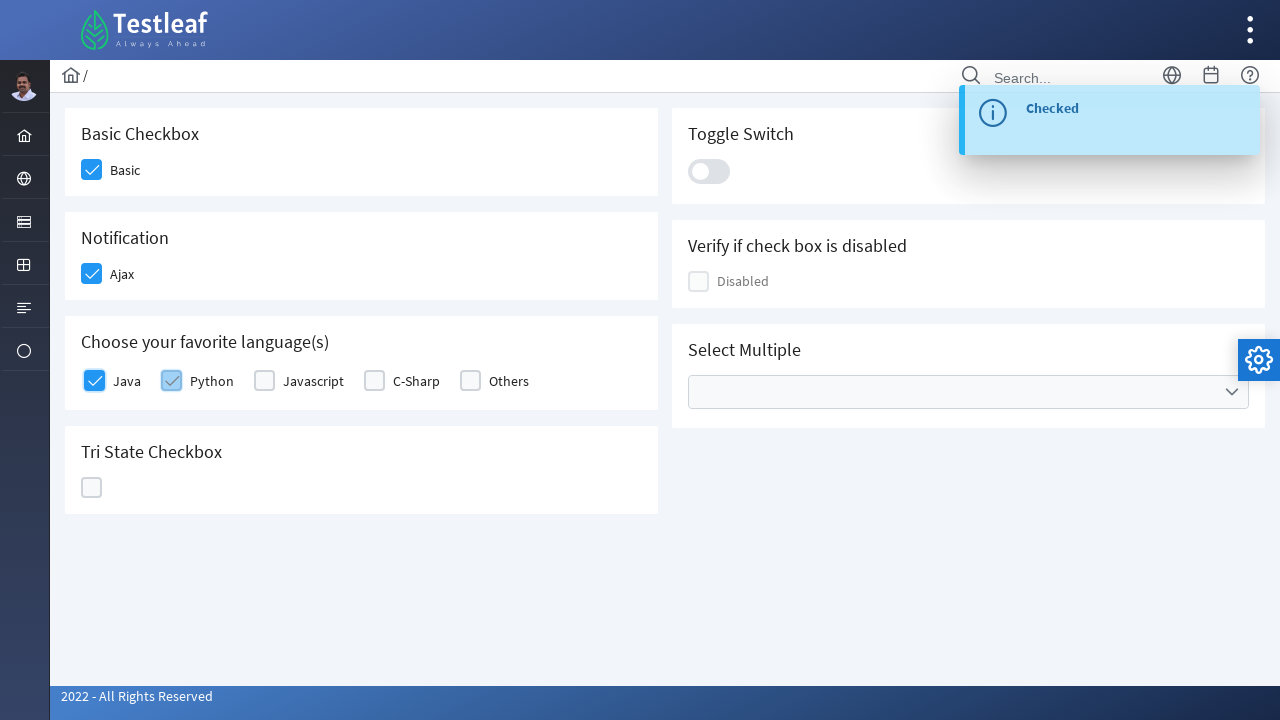

Clicked on Ajax tri-state checkbox at (92, 488) on xpath=//div[@id='j_idt87:ajaxTriState']
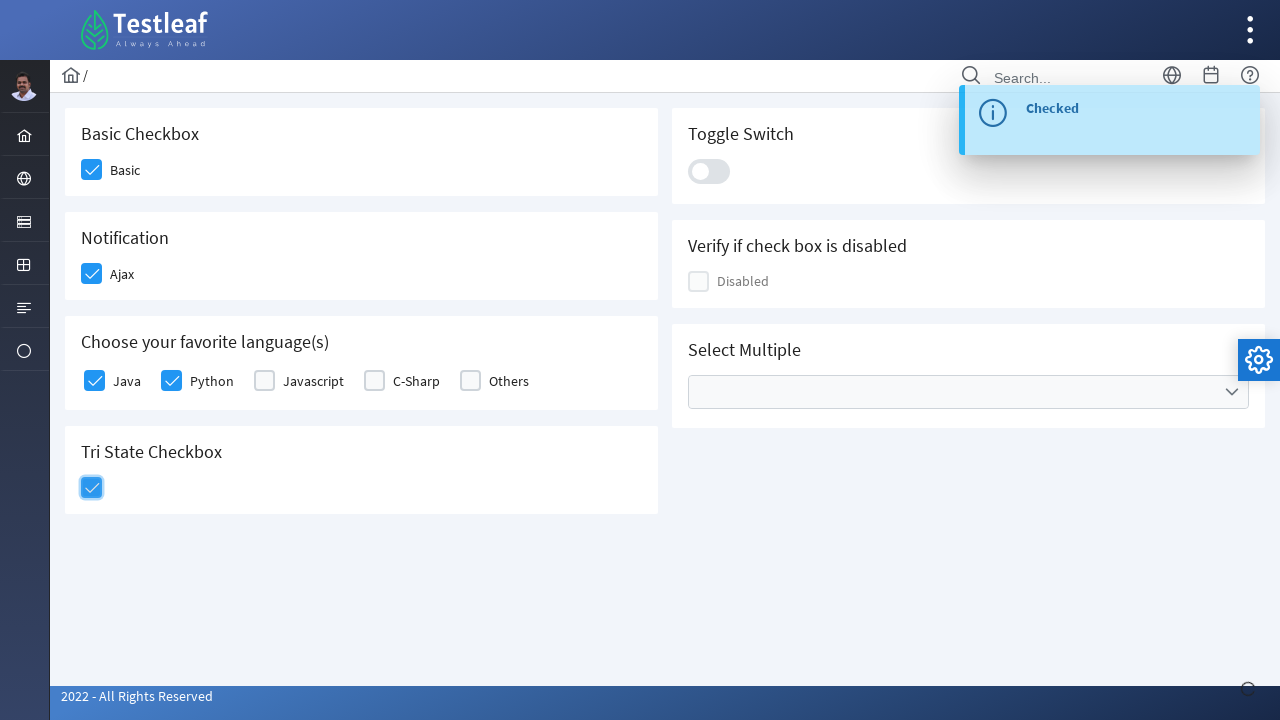

Clicked on toggle switch at (709, 171) on xpath=//div[@class='ui-toggleswitch-slider']
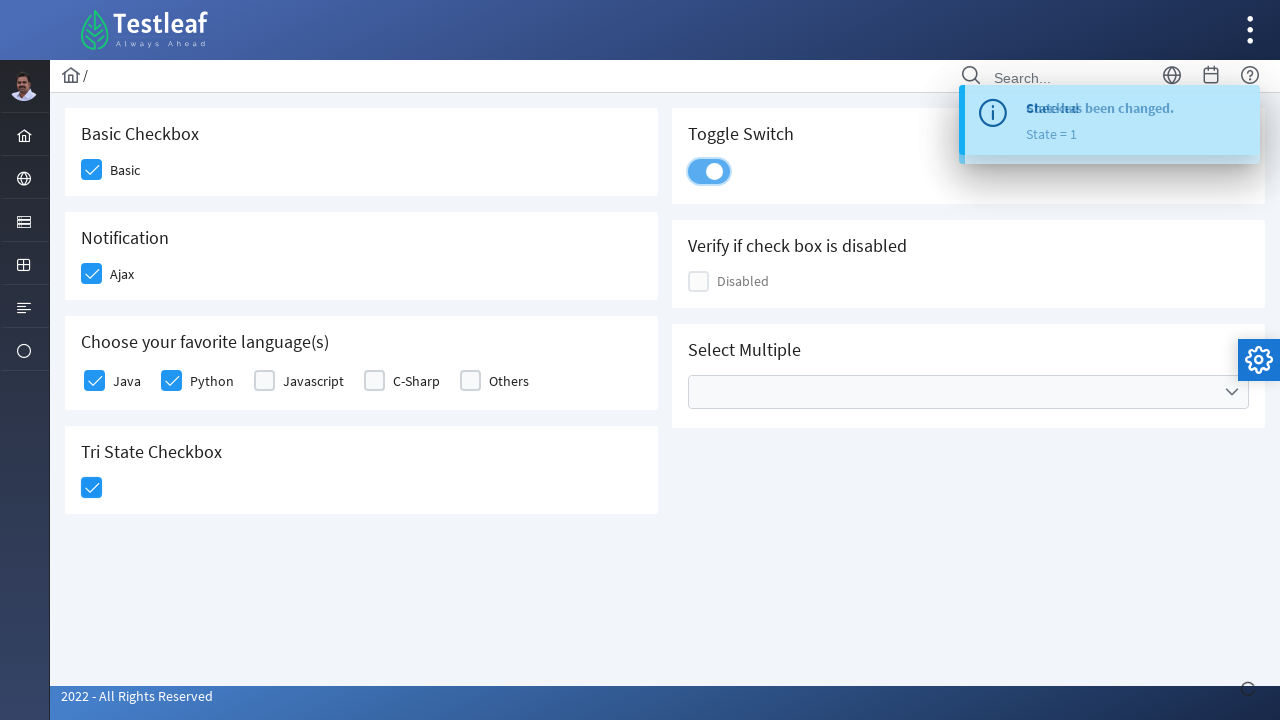

Verified toggle switch element is attached to DOM
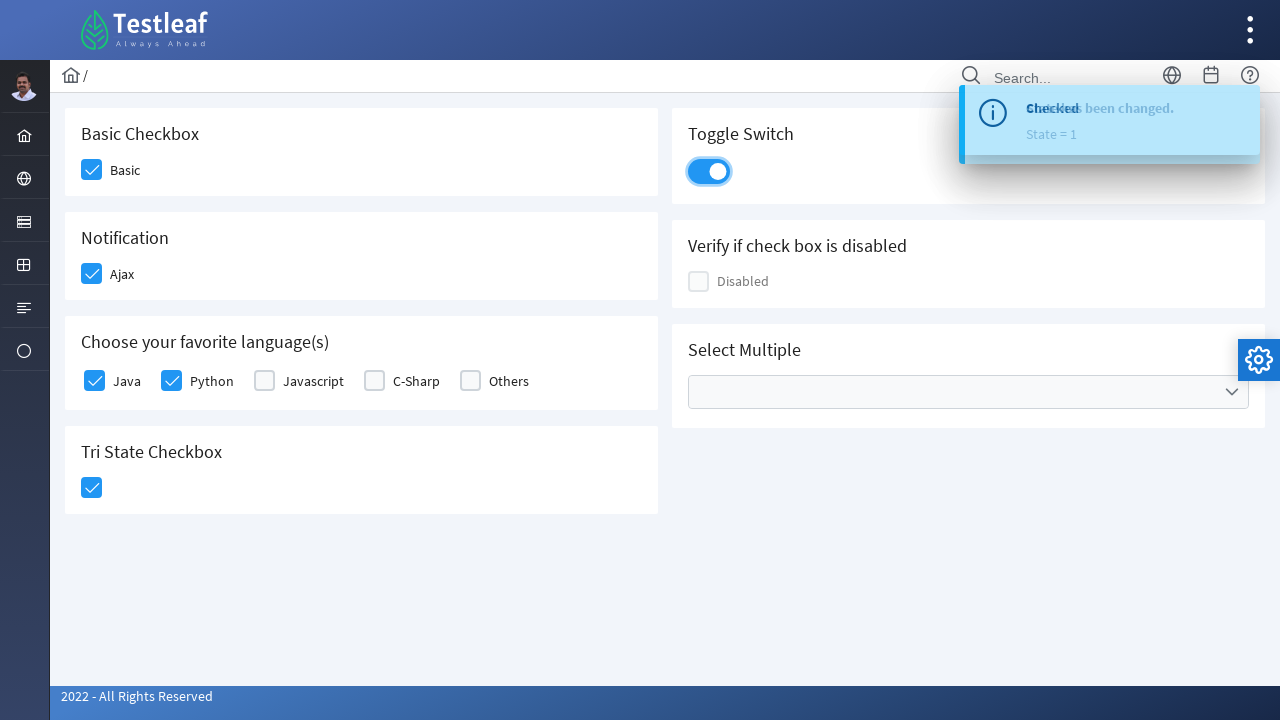

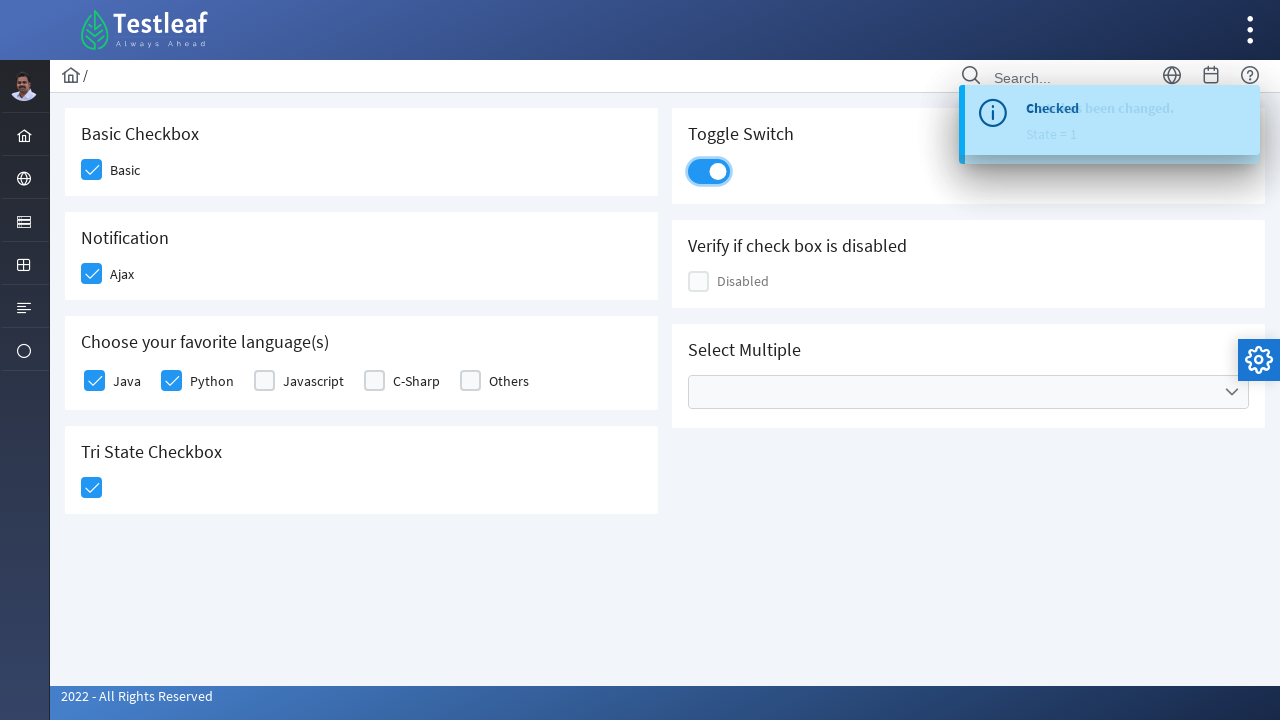